Navigates to an automation practice page and opens multiple footer links in new tabs using Ctrl+Click

Starting URL: https://rahulshettyacademy.com/AutomationPractice

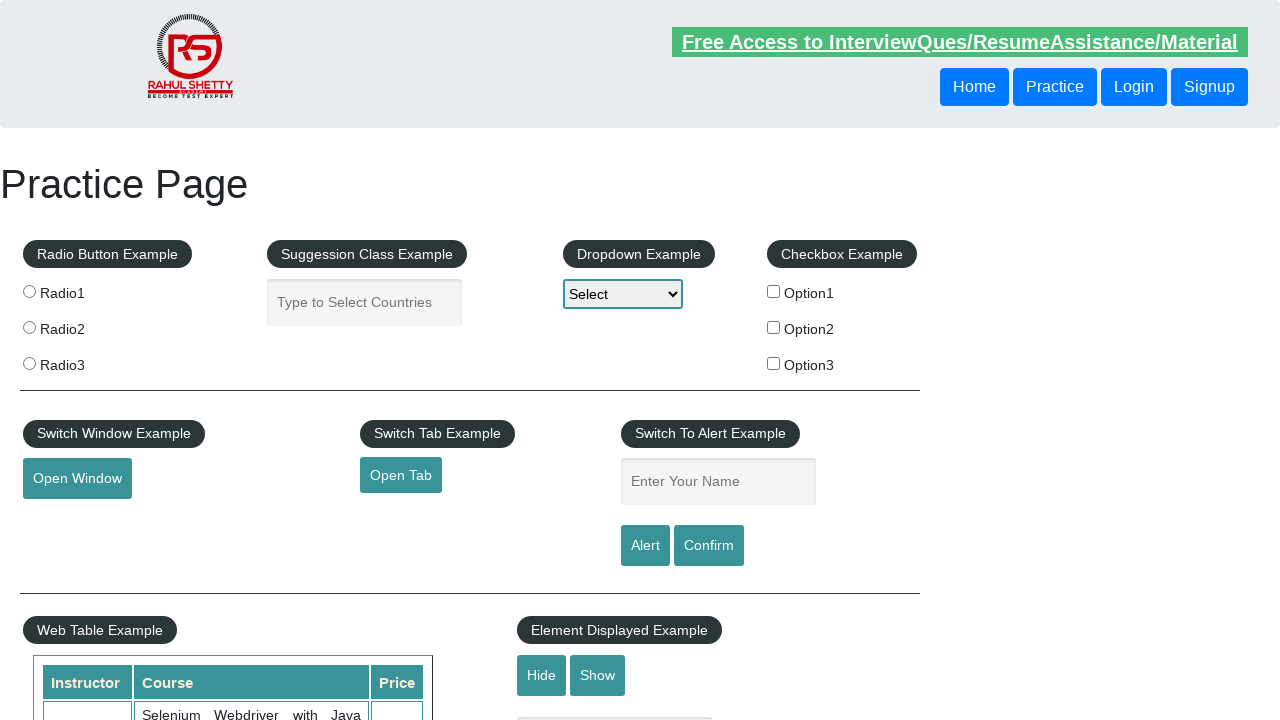

Footer section loaded - waited for selector [id$='gf-BIG']
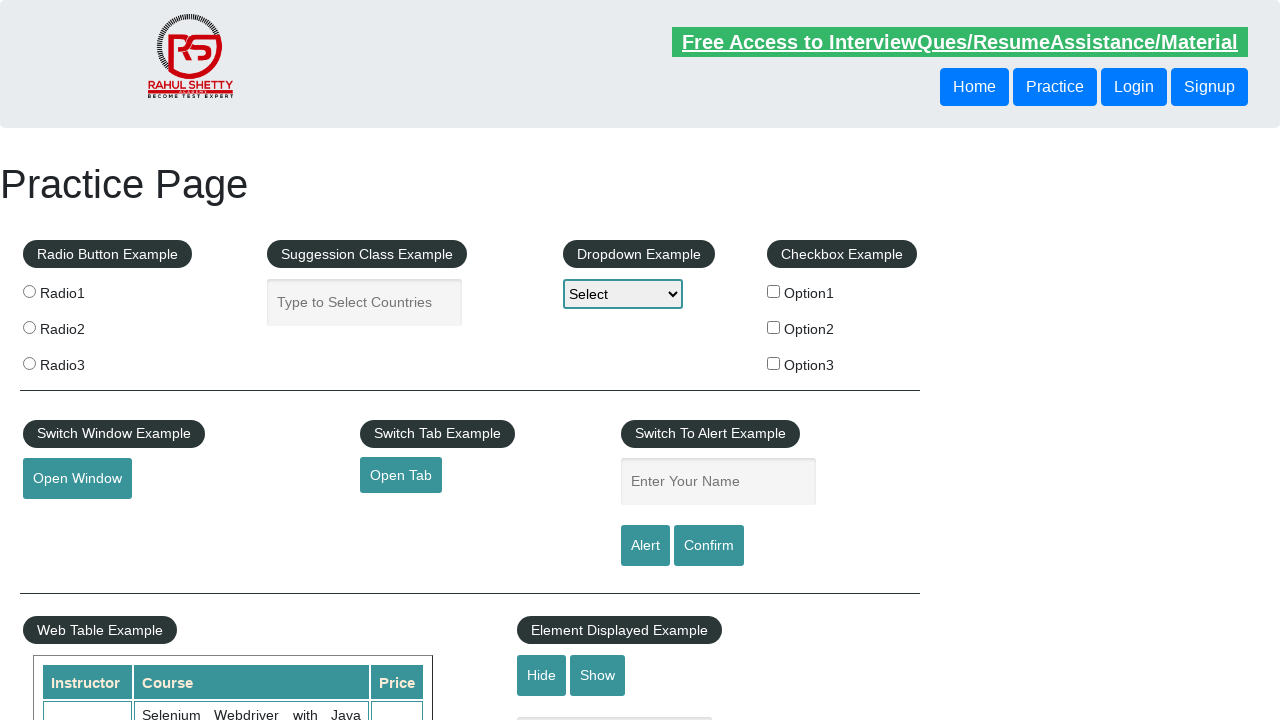

Located footer section
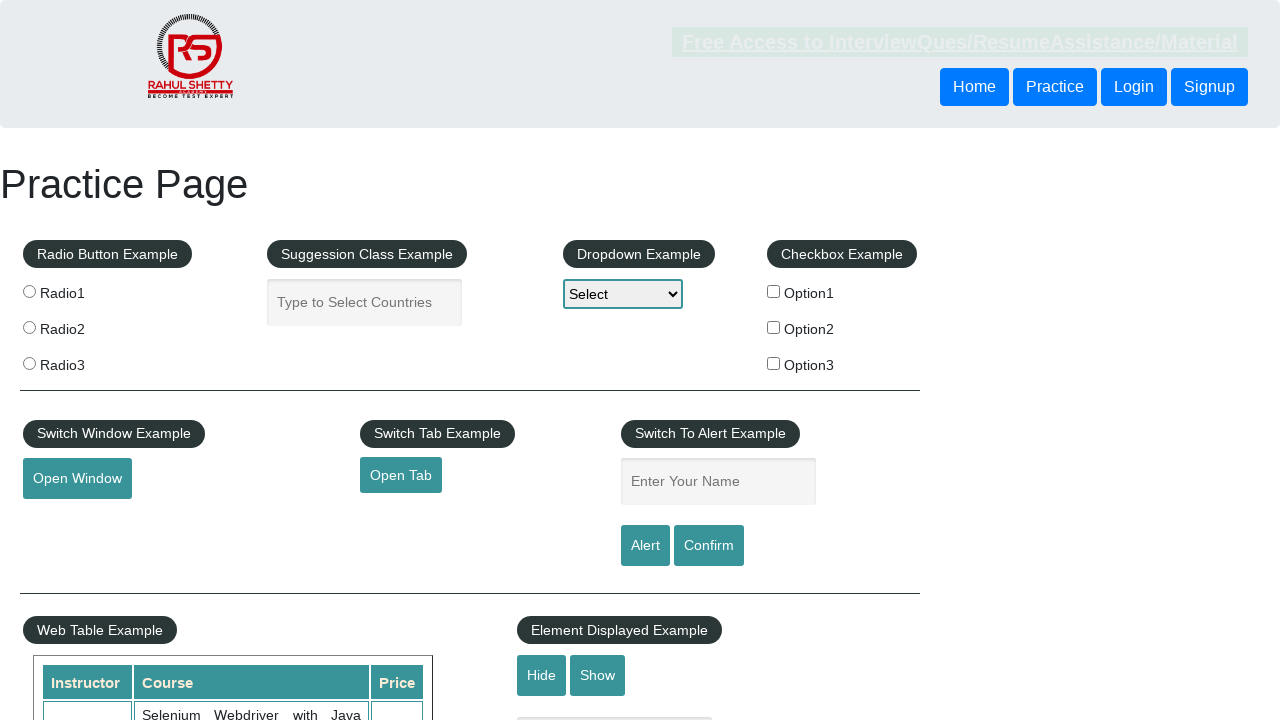

Located first column of footer links
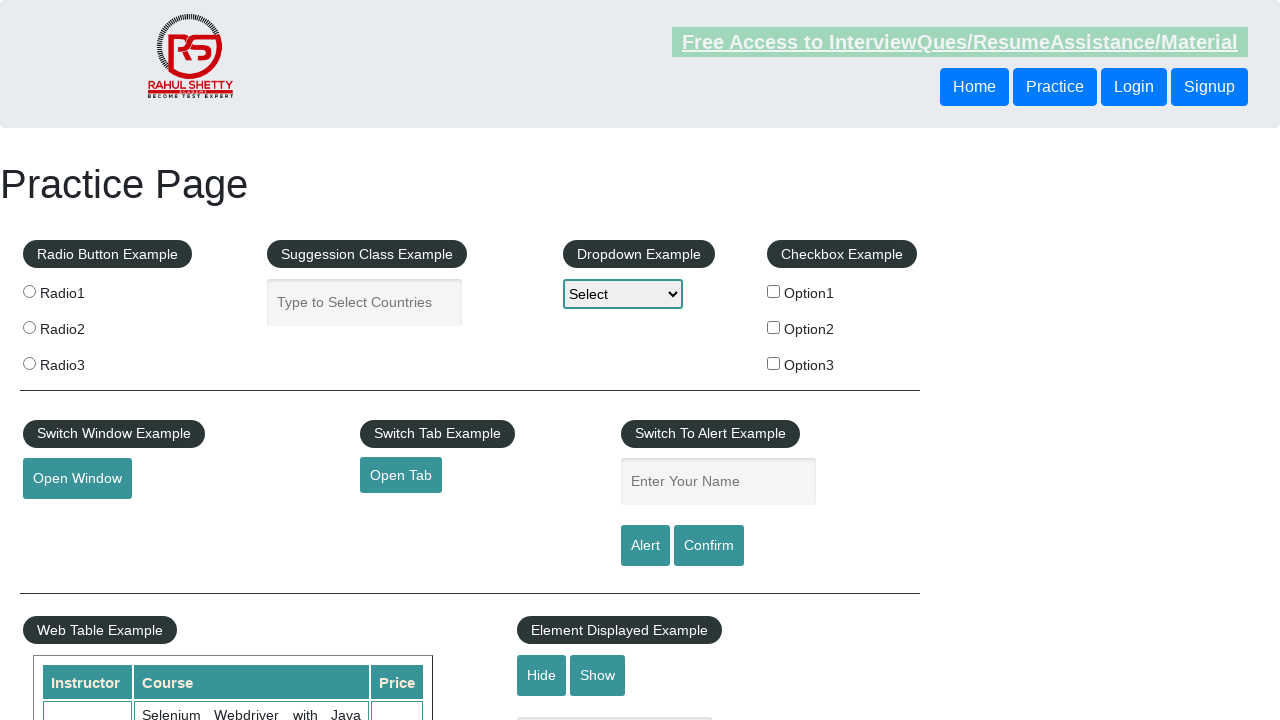

Found 5 links in the first footer column
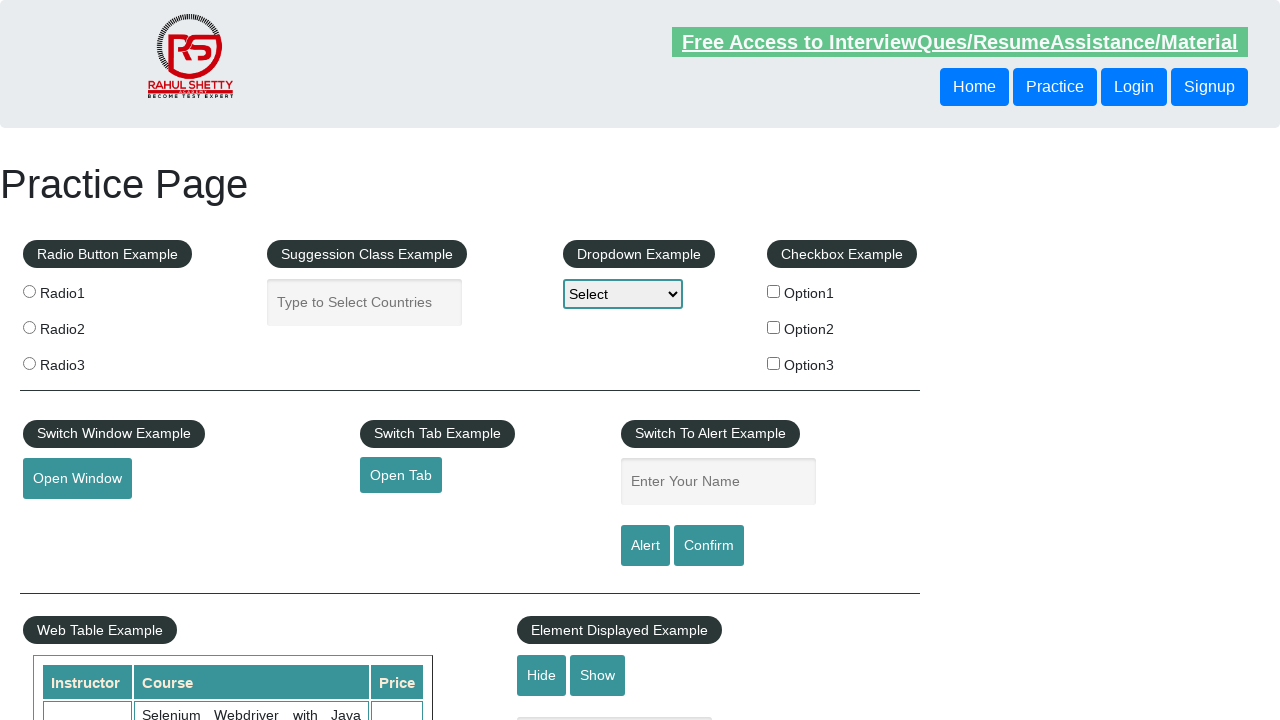

Ctrl+Clicked link 1 to open in new tab at (68, 520) on [id$='gf-BIG'] >> xpath=//table[@class='gf-t']//td[1] >> a >> nth=1
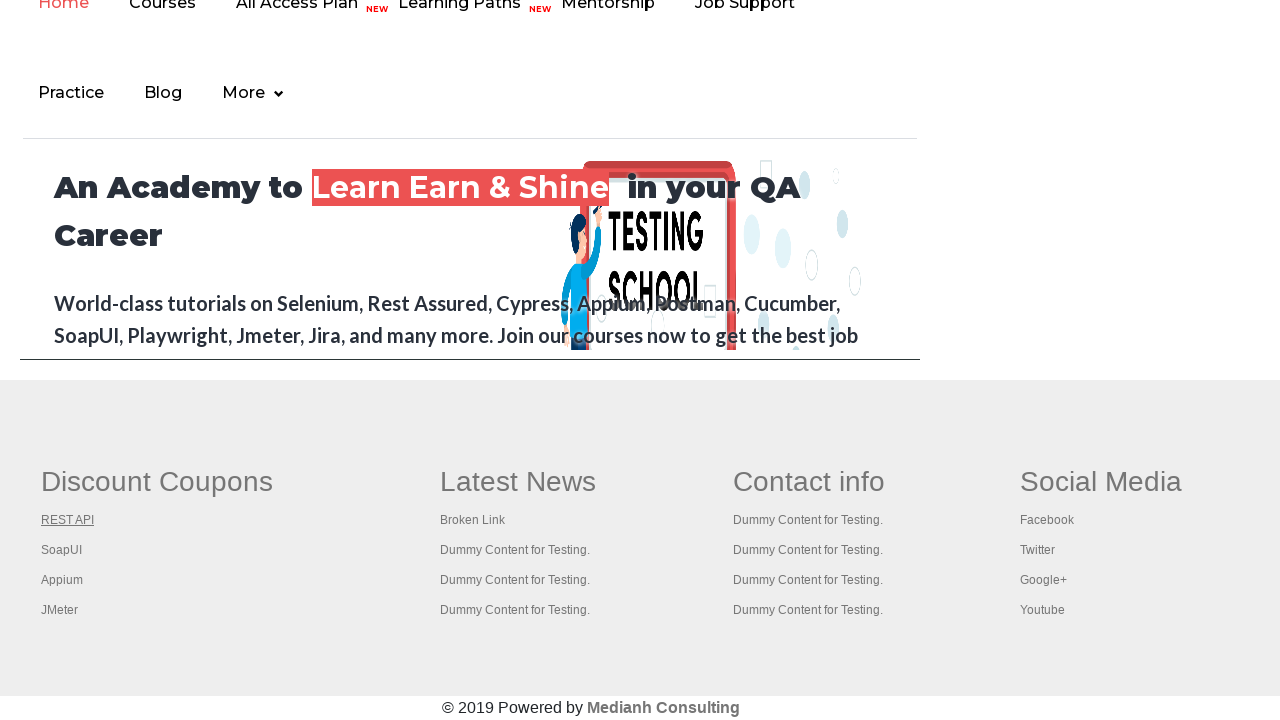

Switched to new tab (total tabs: 2)
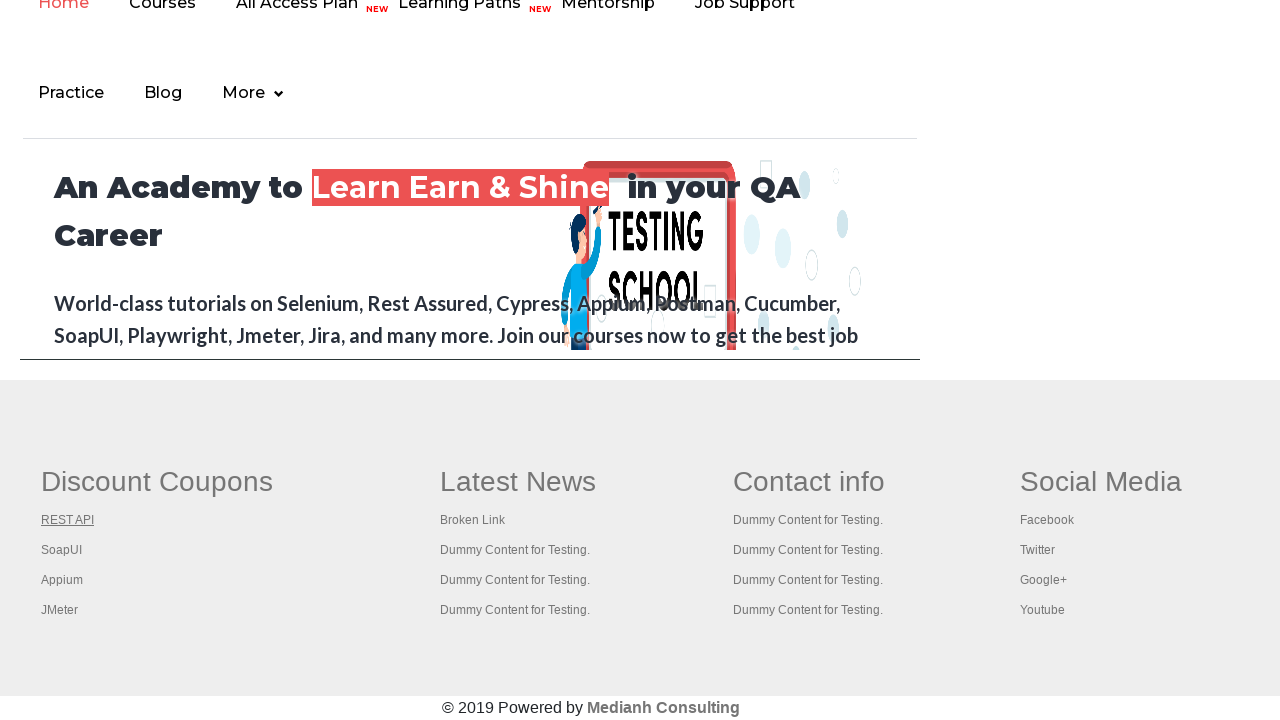

New tab loaded successfully
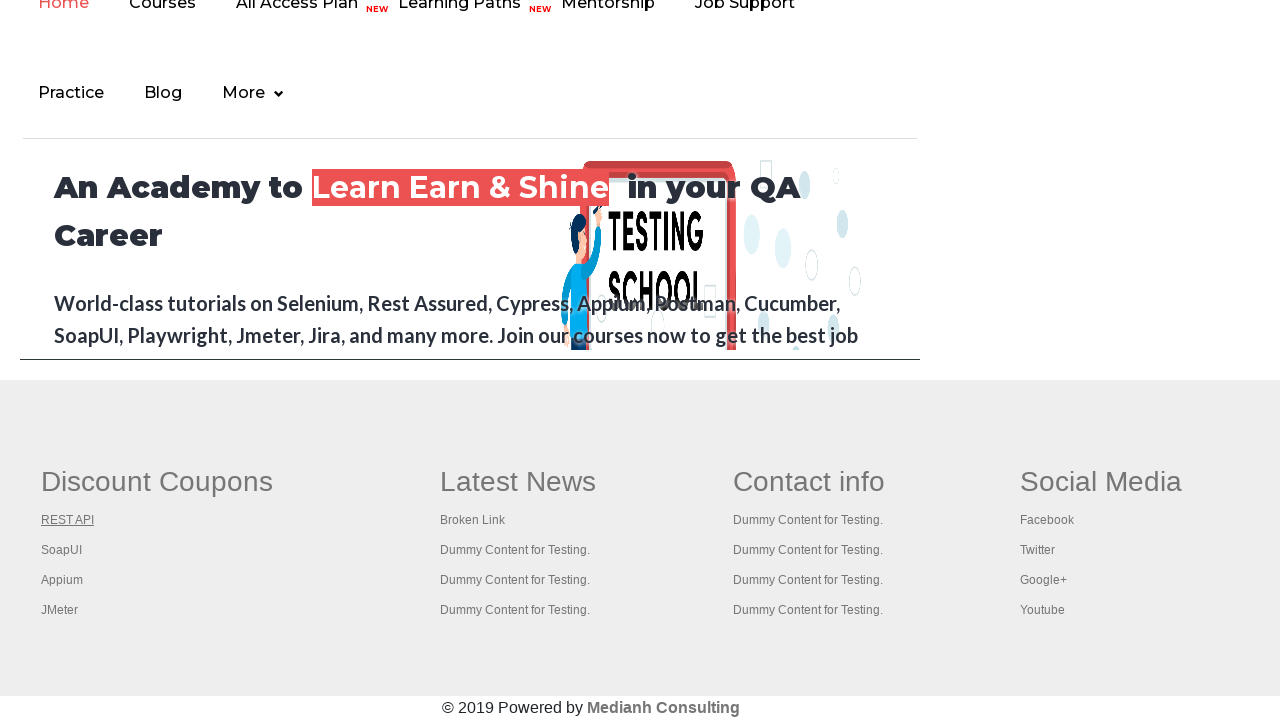

Switched back to original tab
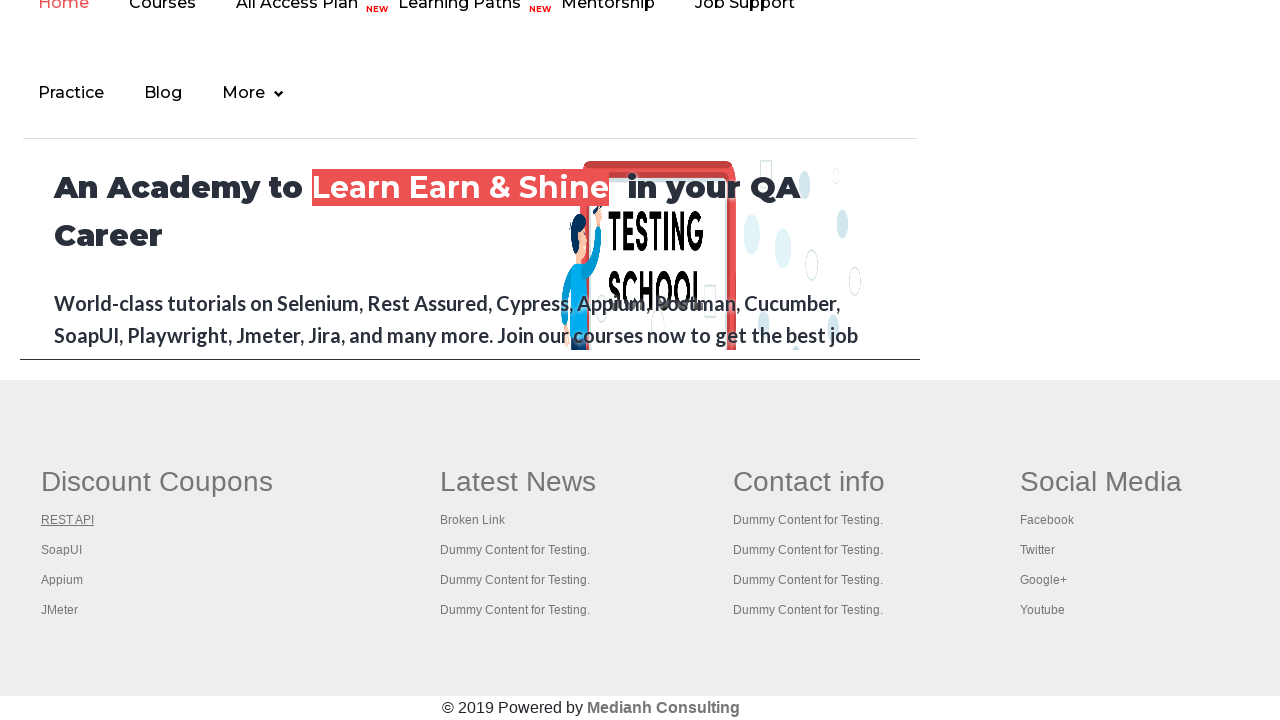

Ctrl+Clicked link 2 to open in new tab at (62, 550) on [id$='gf-BIG'] >> xpath=//table[@class='gf-t']//td[1] >> a >> nth=2
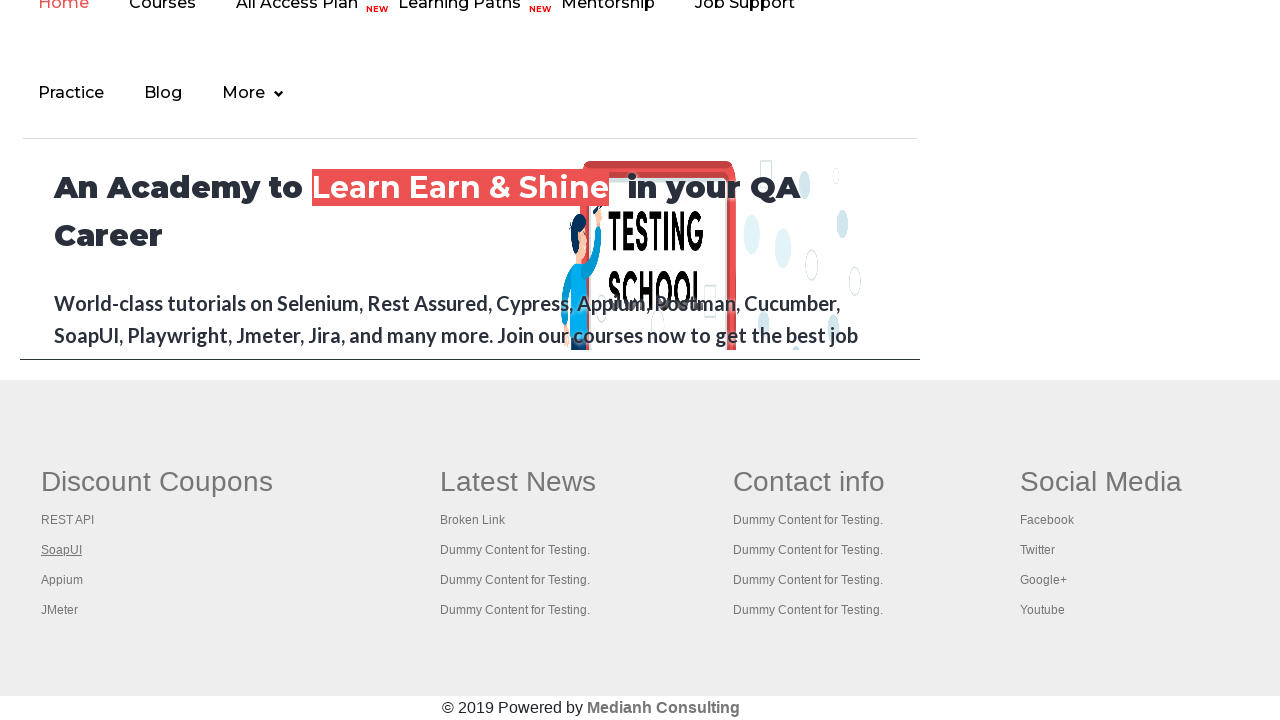

Switched to new tab (total tabs: 3)
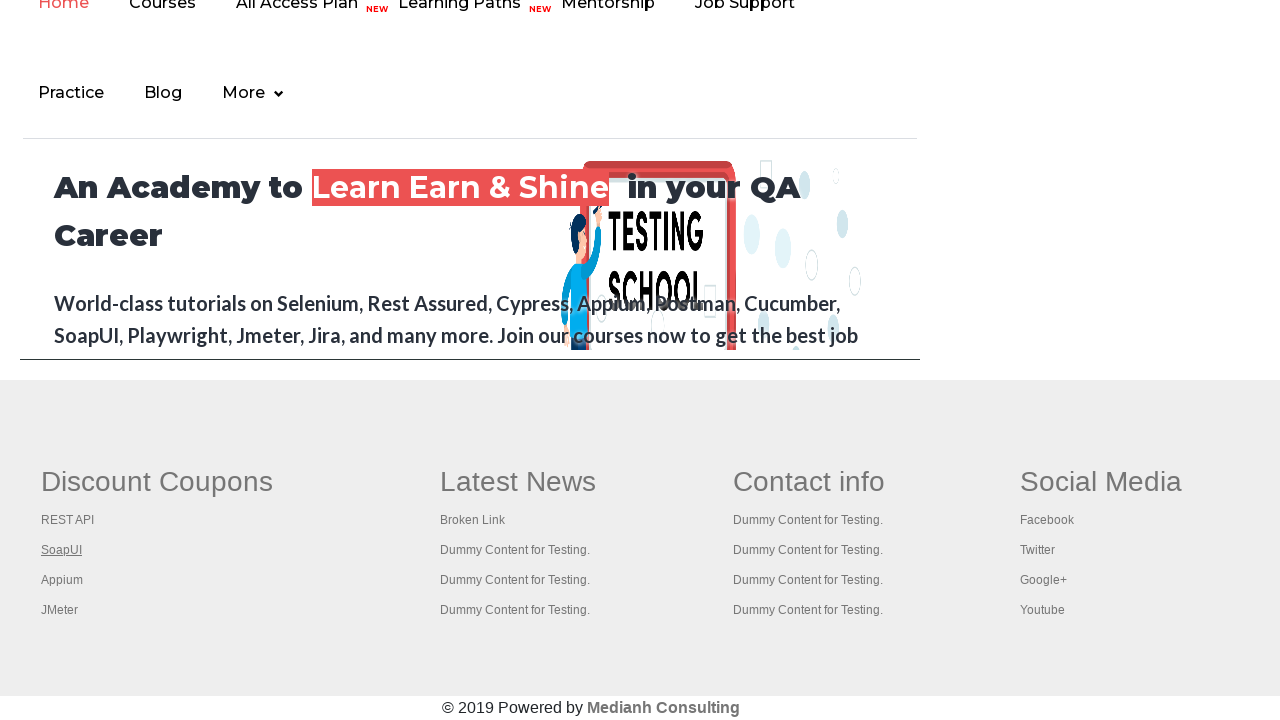

New tab loaded successfully
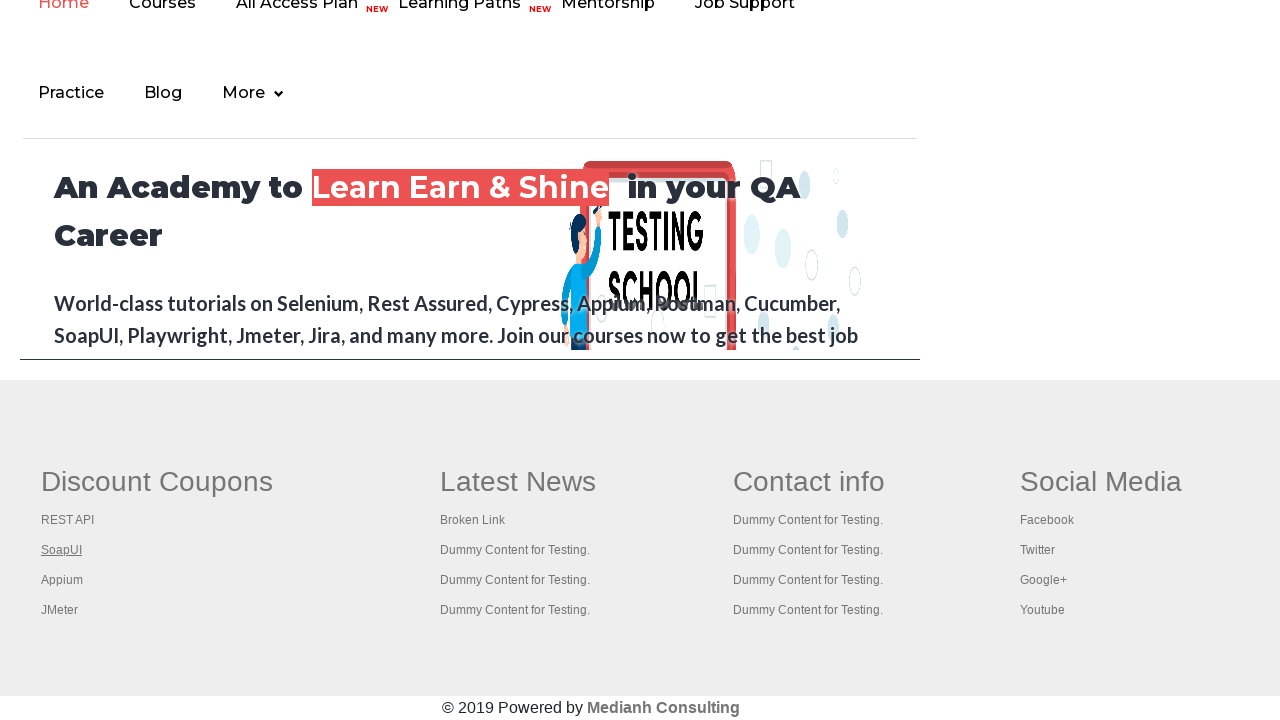

Switched back to original tab
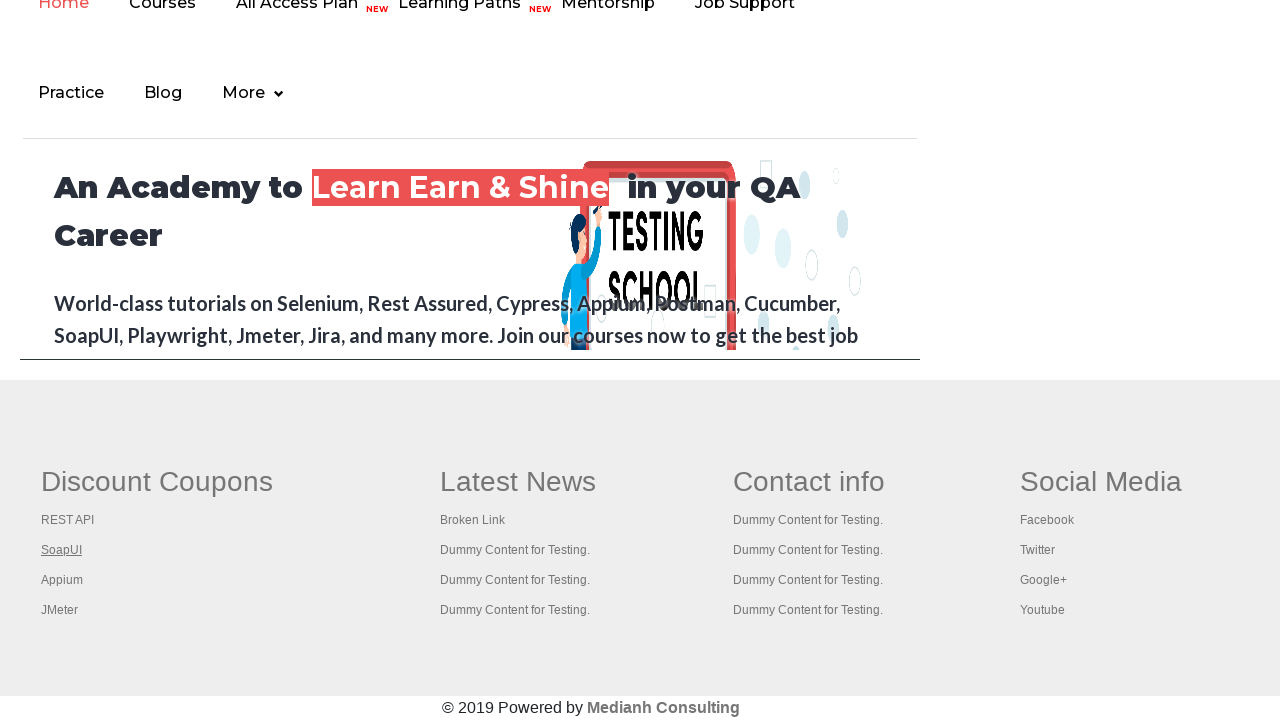

Ctrl+Clicked link 3 to open in new tab at (62, 580) on [id$='gf-BIG'] >> xpath=//table[@class='gf-t']//td[1] >> a >> nth=3
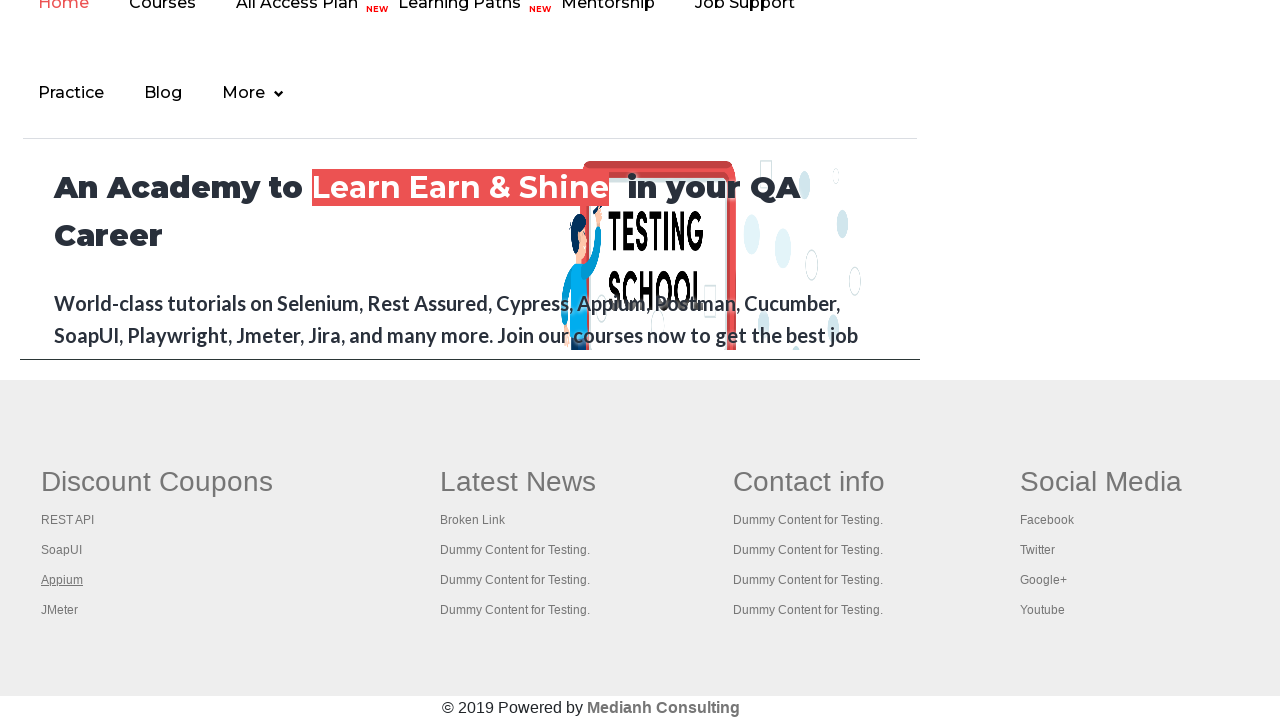

Switched to new tab (total tabs: 4)
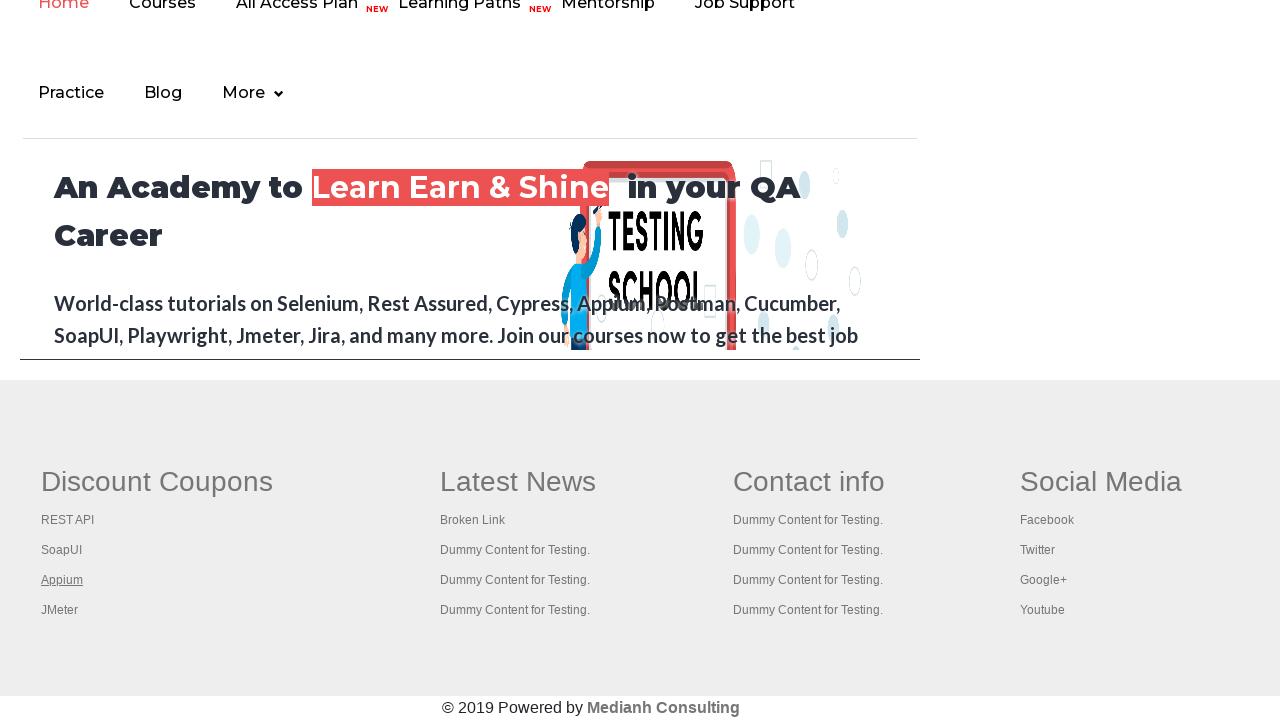

New tab loaded successfully
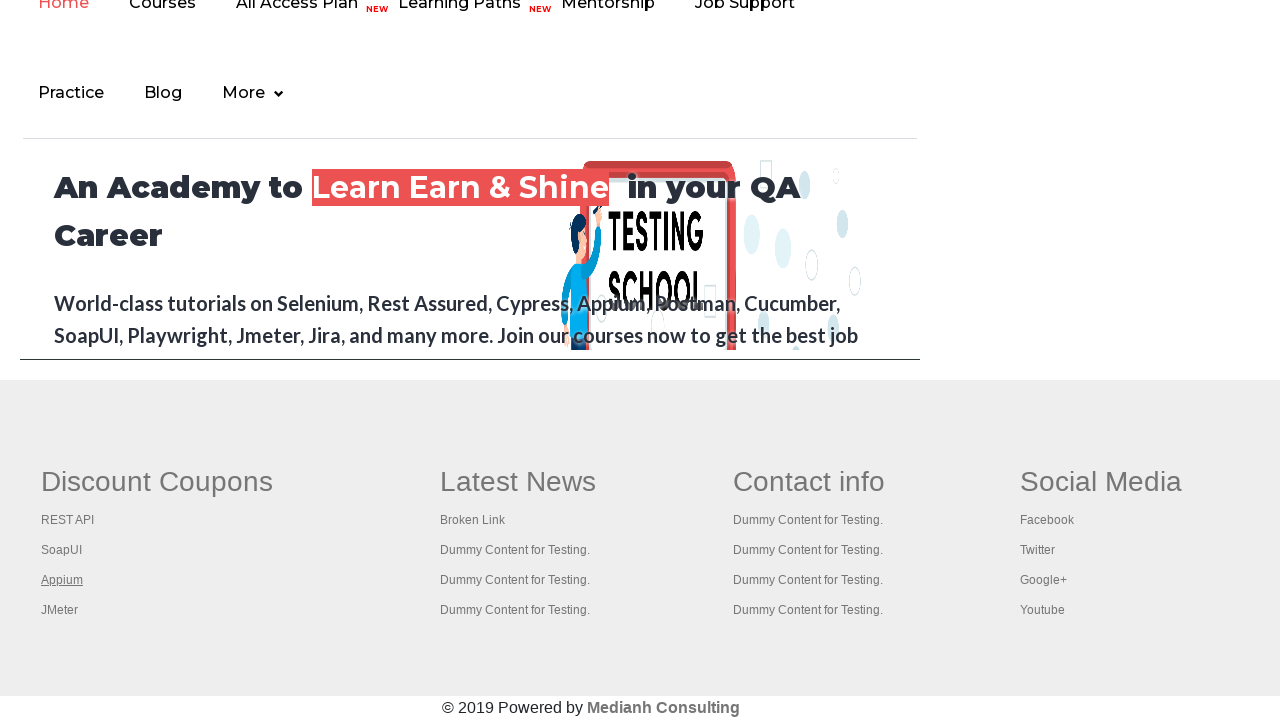

Switched back to original tab
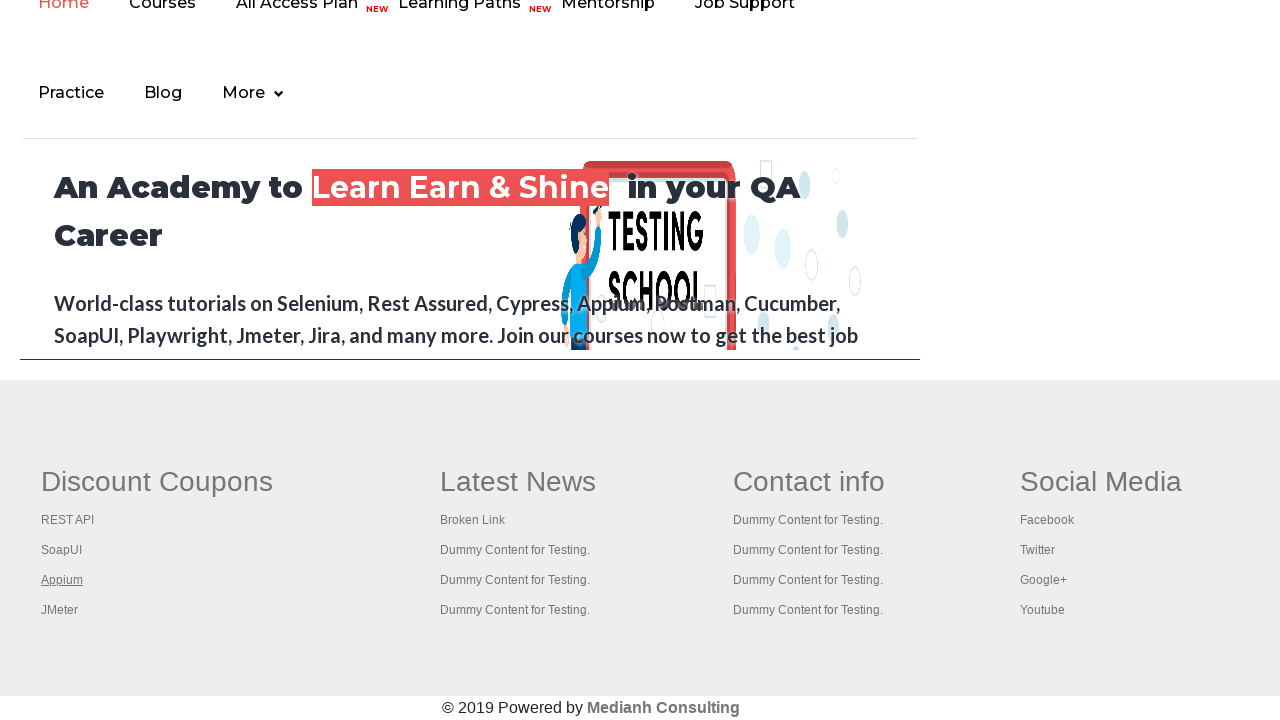

Ctrl+Clicked link 4 to open in new tab at (60, 610) on [id$='gf-BIG'] >> xpath=//table[@class='gf-t']//td[1] >> a >> nth=4
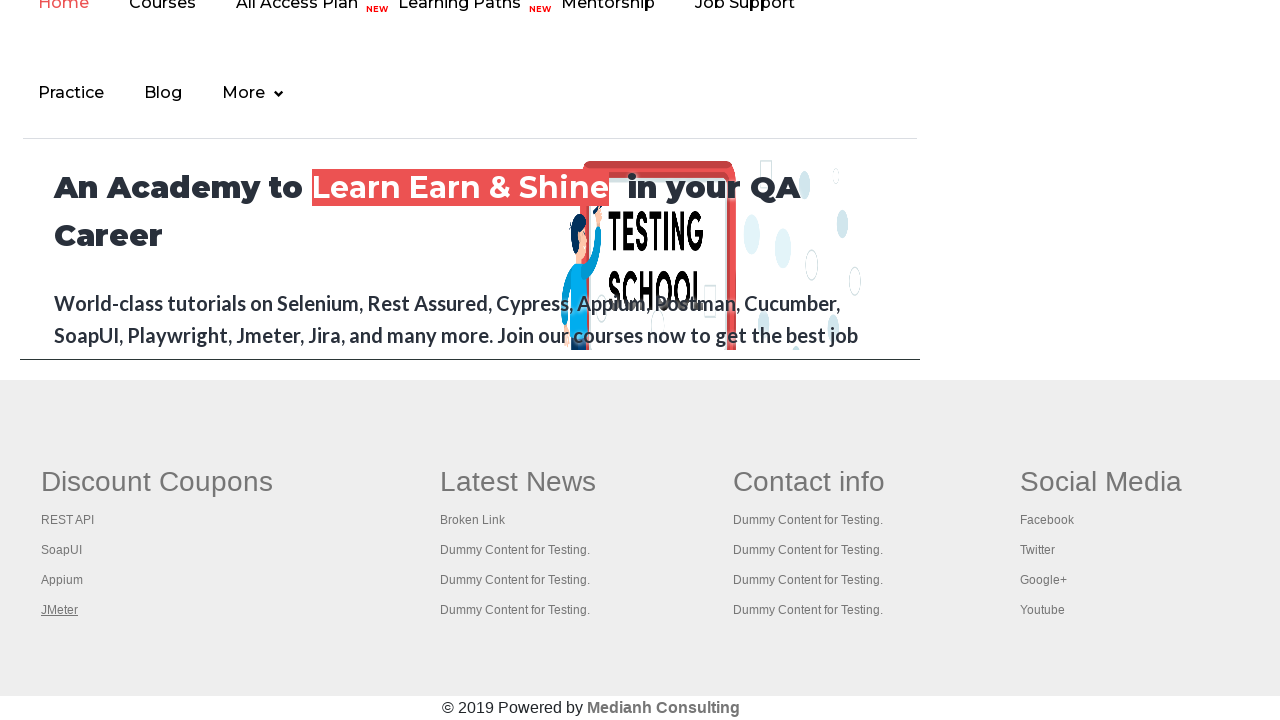

Switched to new tab (total tabs: 5)
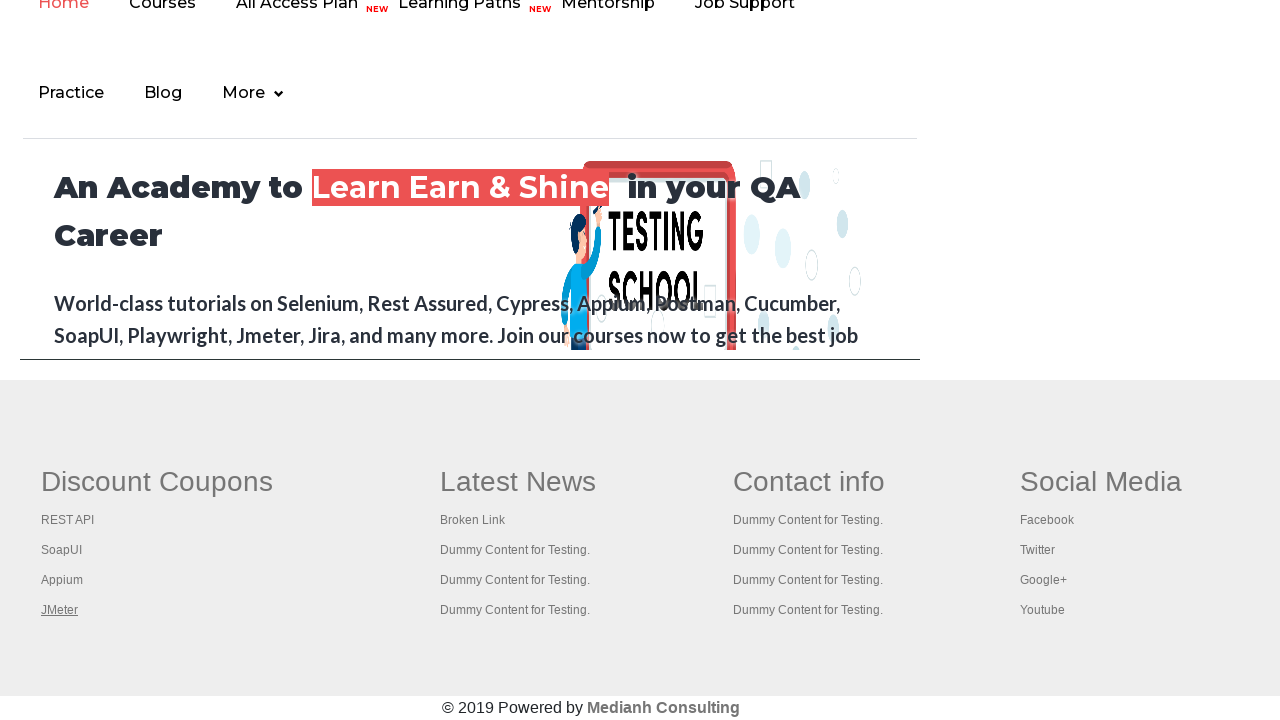

New tab loaded successfully
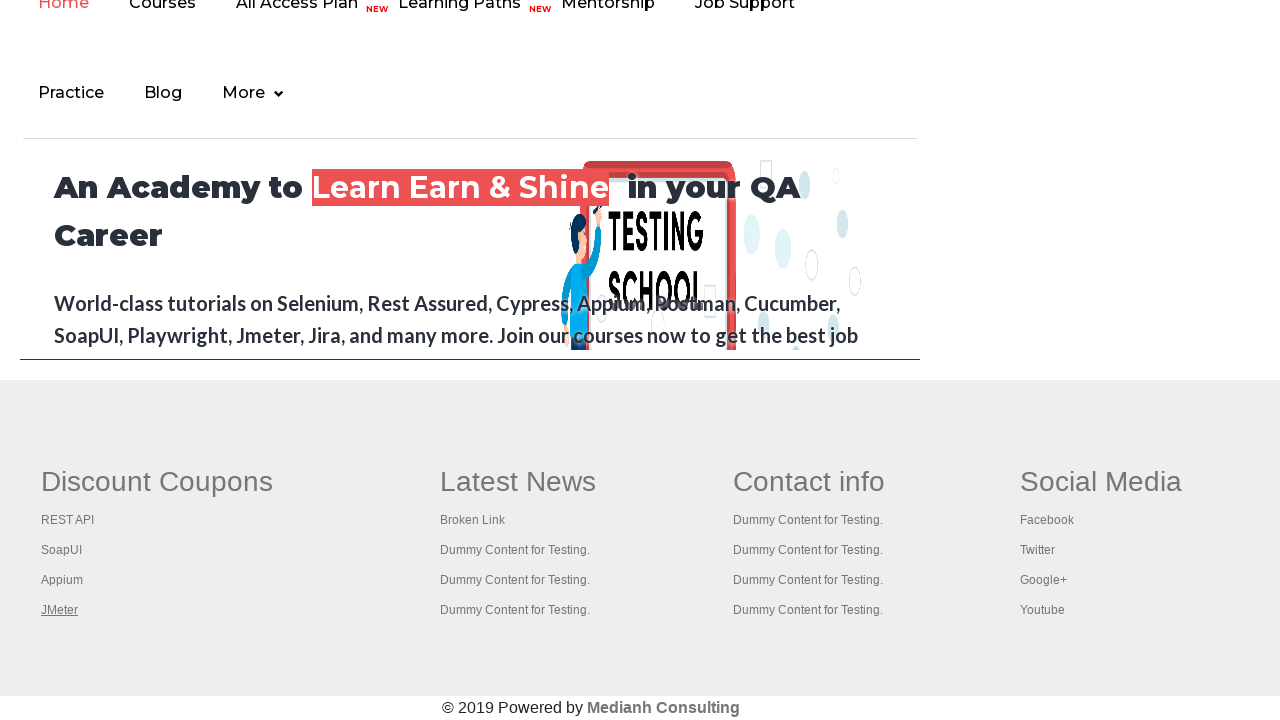

Switched back to original tab
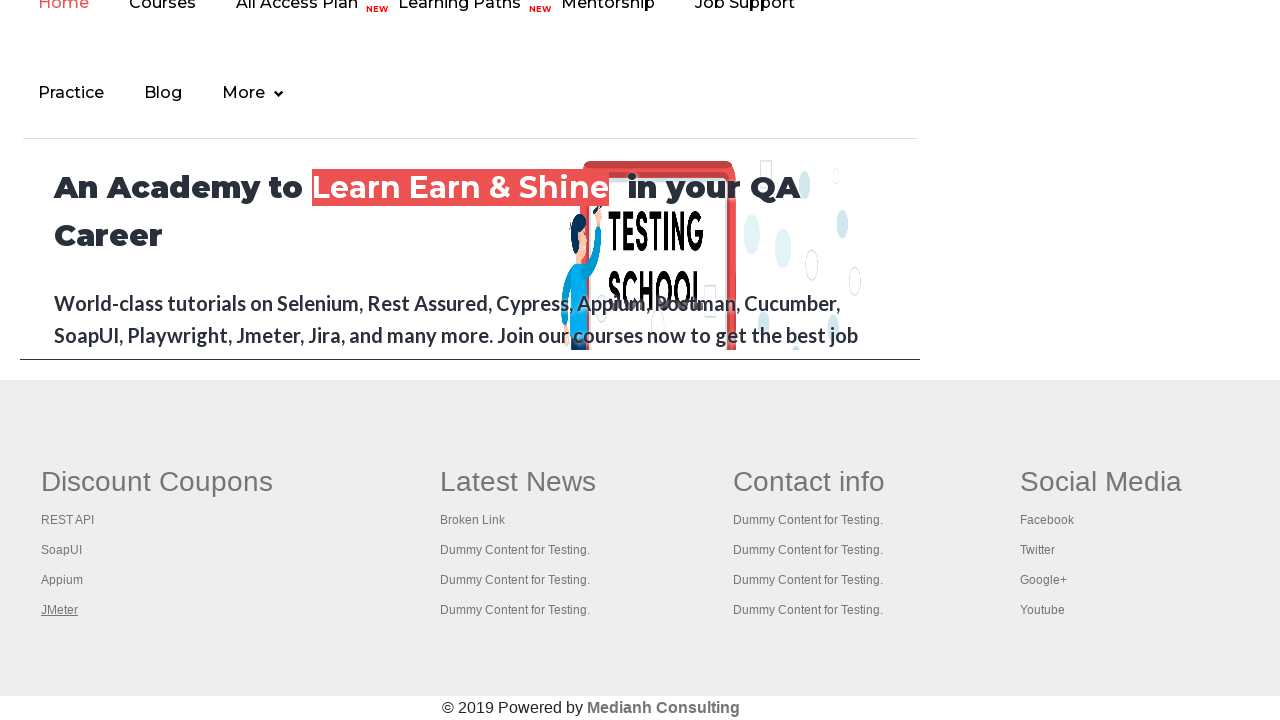

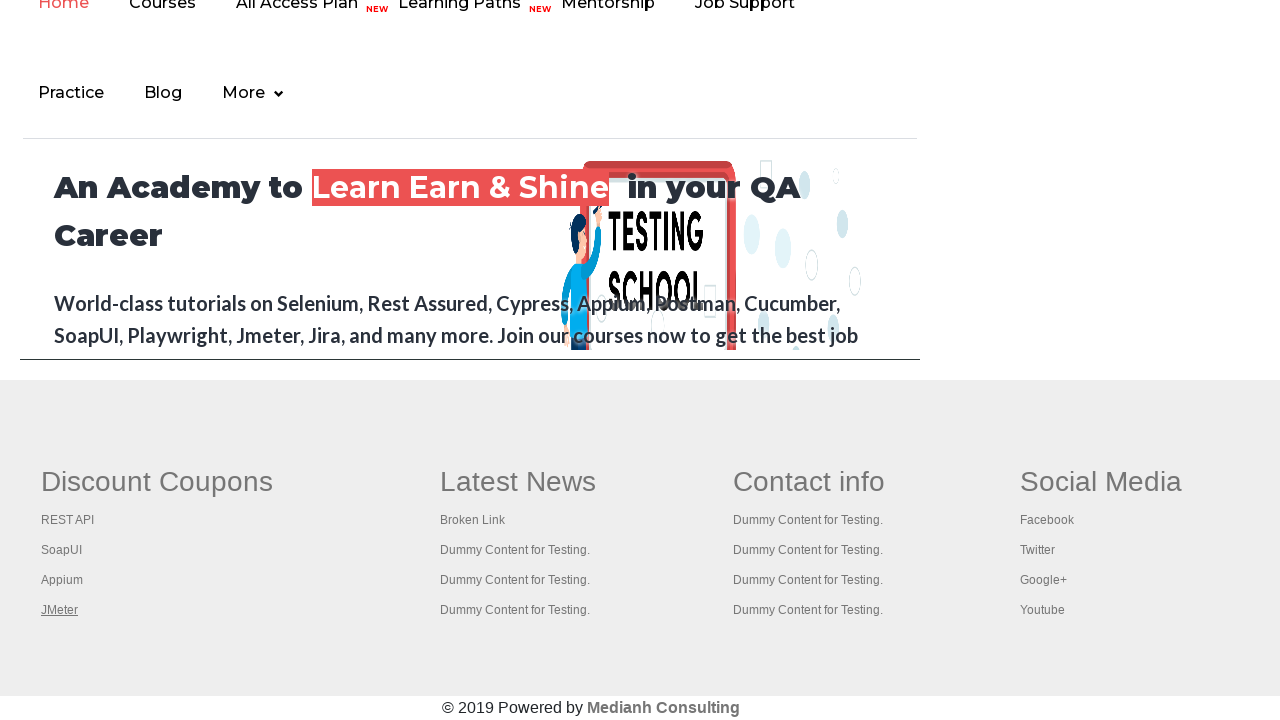